Tests navigation by clicking a dynamically calculated link text, then fills out a form with personal information (first name, last name, city, country) and submits it.

Starting URL: https://suninjuly.github.io/find_link_text

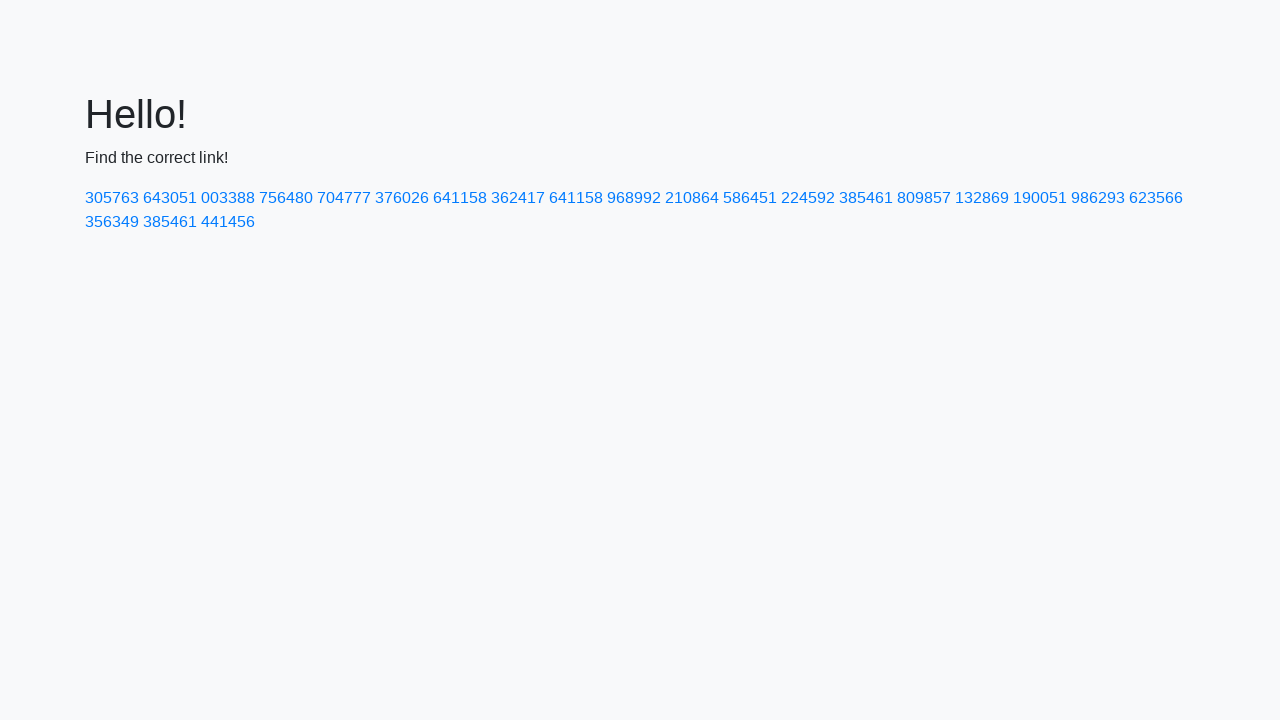

Clicked on dynamically calculated link with text '224592' at (808, 198) on text=224592
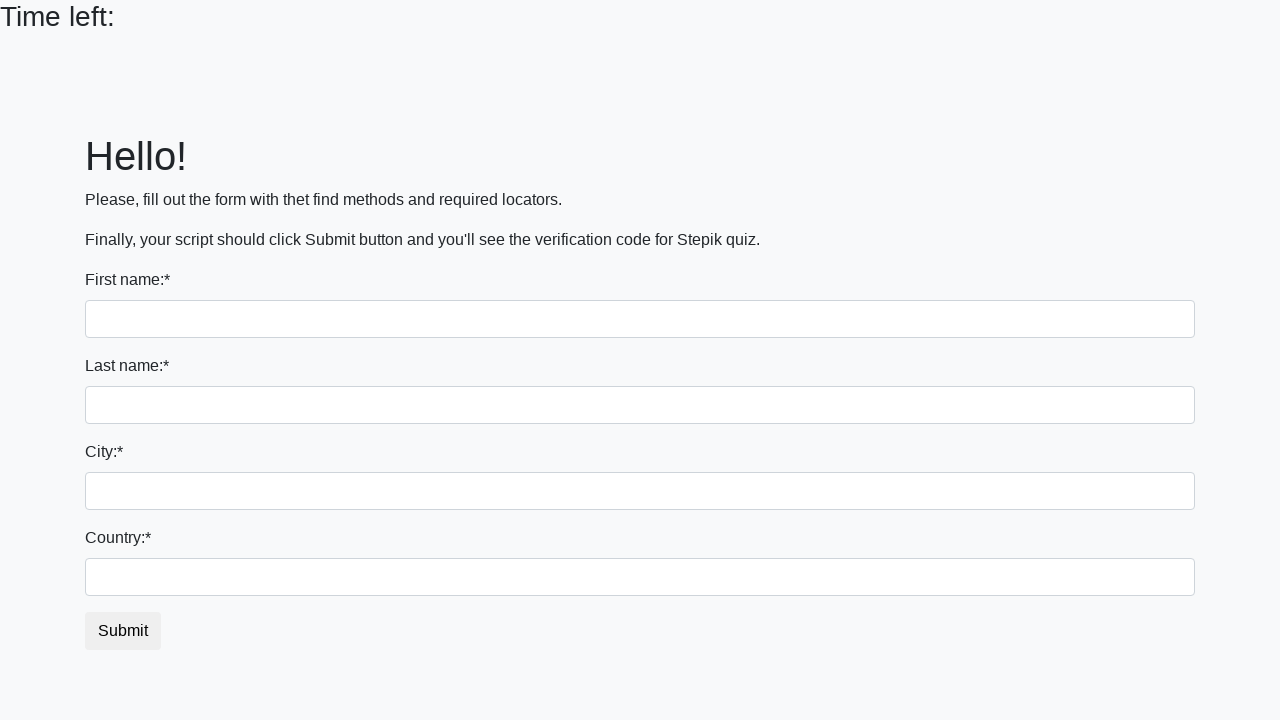

Filled first name field with 'Ivan' on input
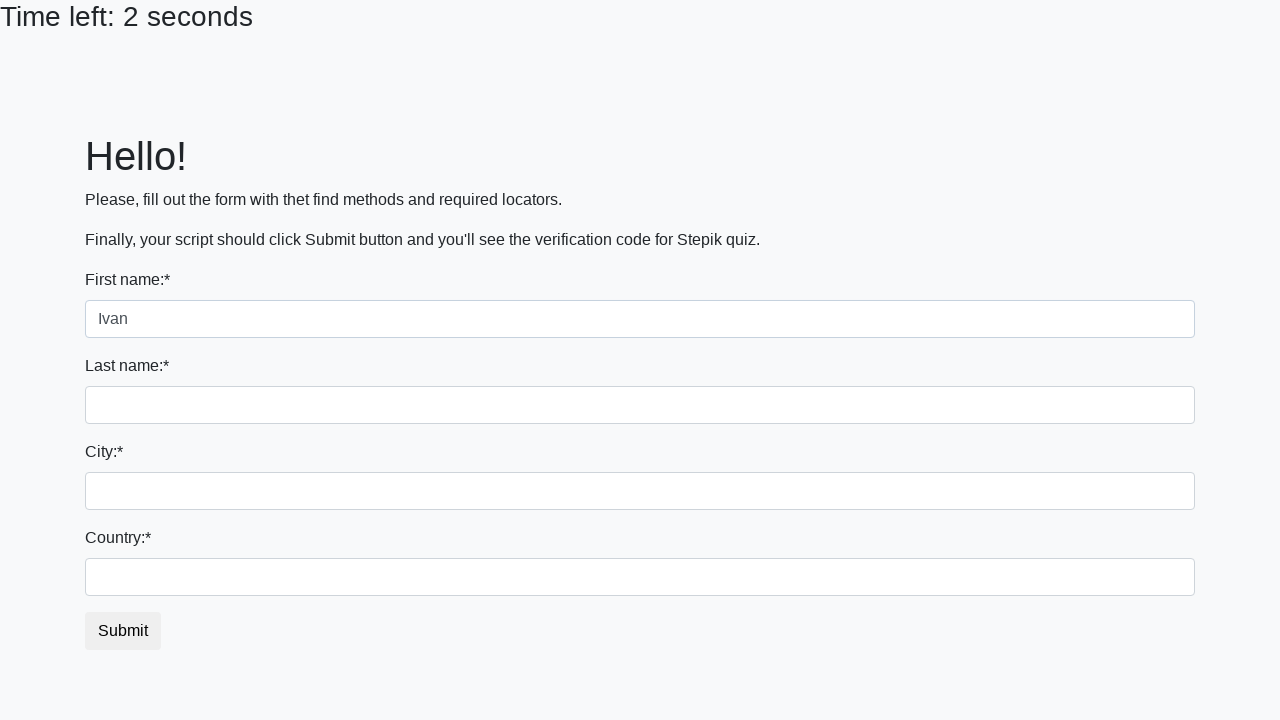

Filled last name field with 'Petrov' on input[name='last_name']
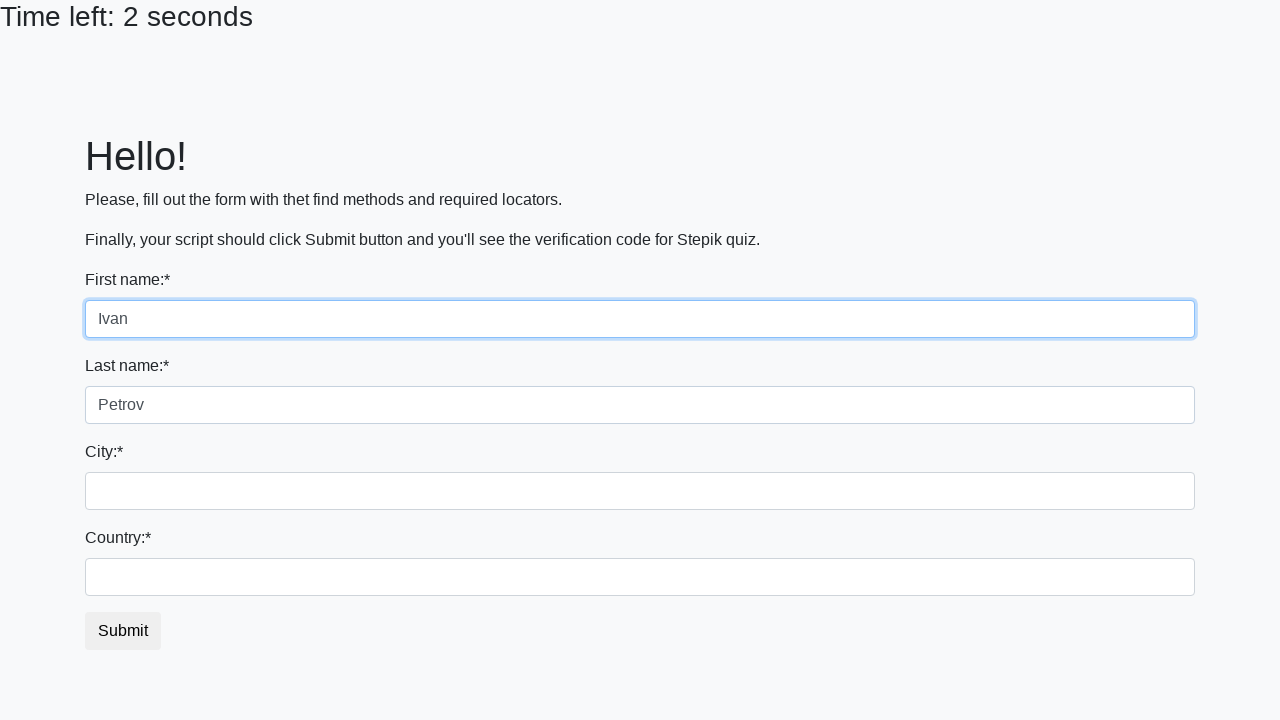

Filled city field with 'Smolensk' on .city
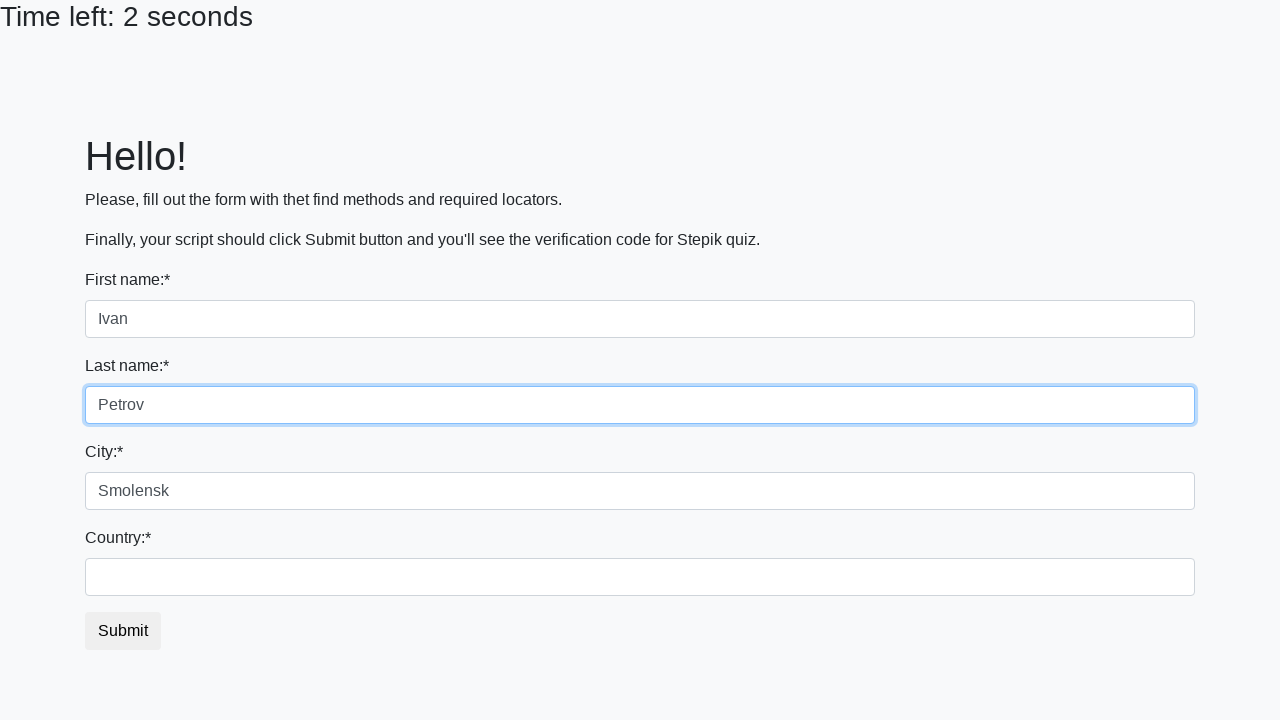

Filled country field with 'Russia' on #country
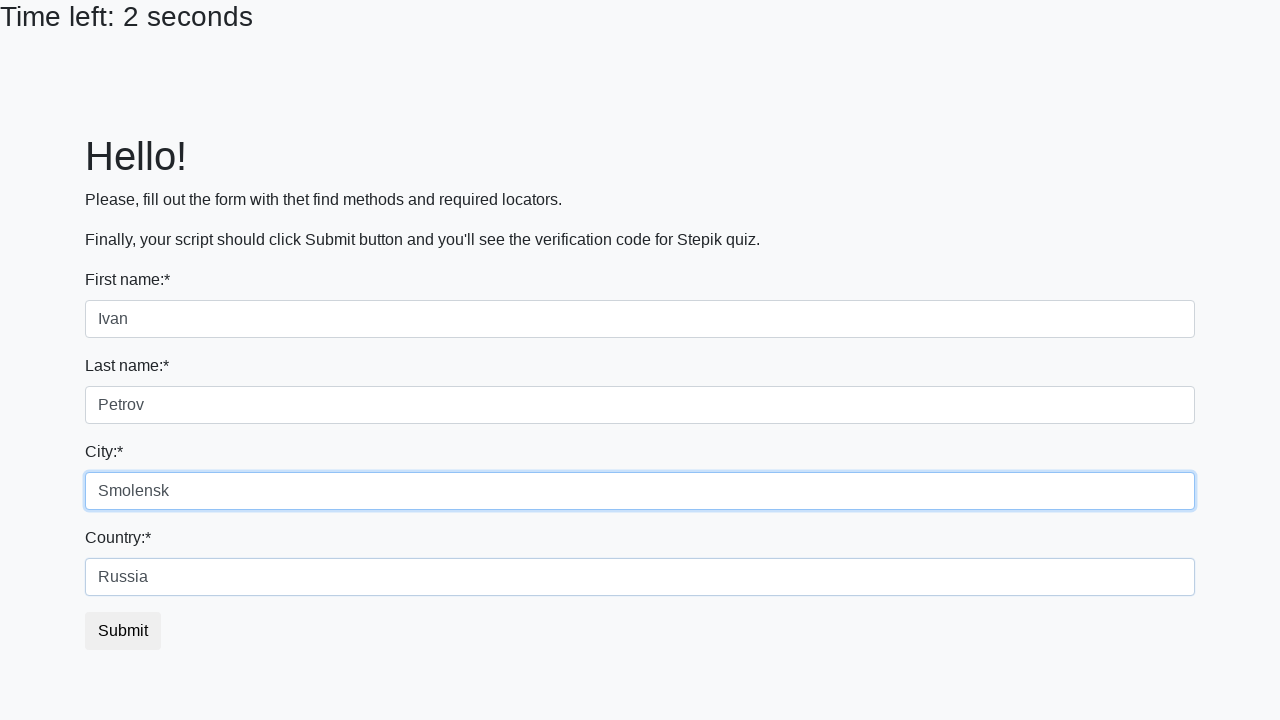

Clicked submit button to submit form at (123, 631) on button.btn
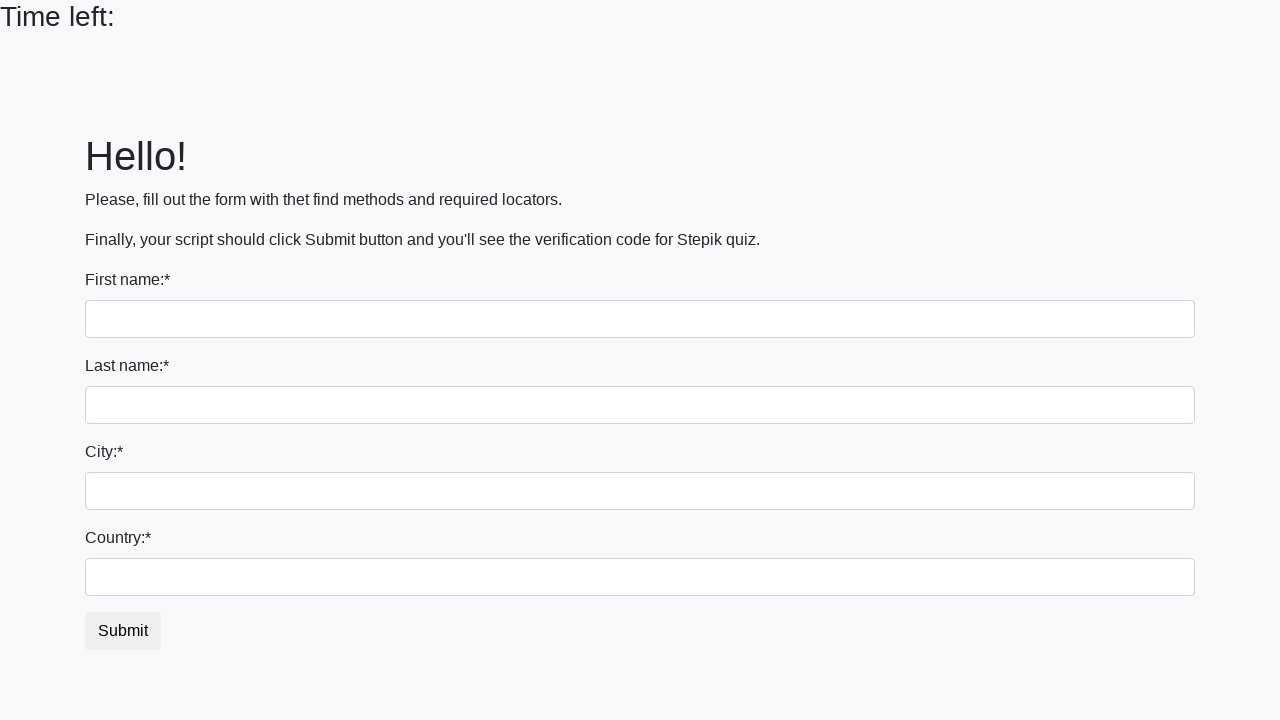

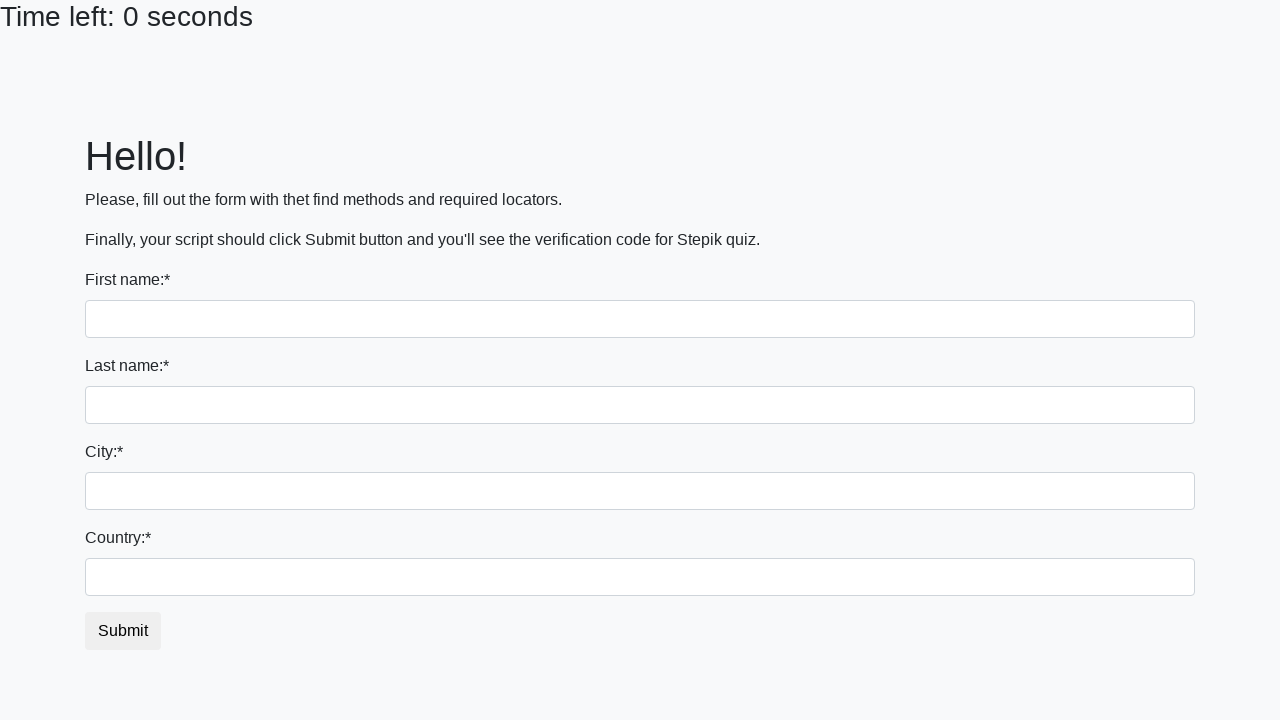